Tests dropdown selection functionality by navigating to the dropdown page and selecting an option by value

Starting URL: https://the-internet.herokuapp.com/

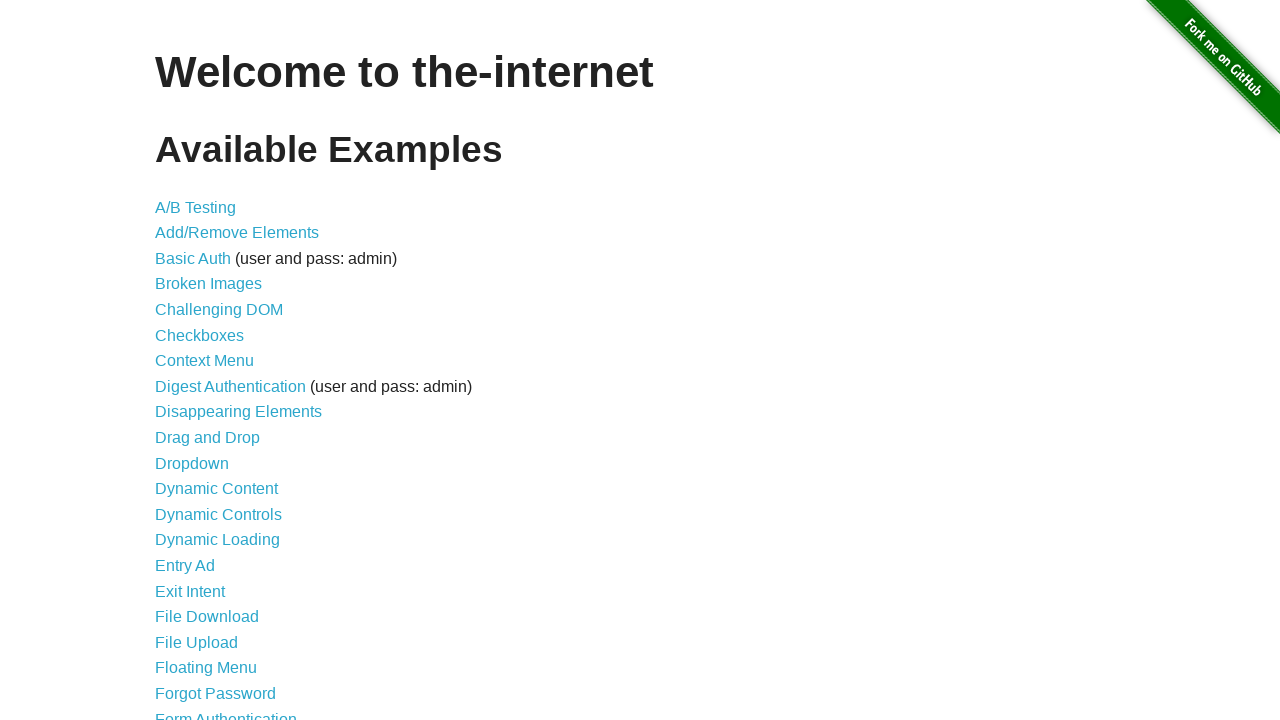

Clicked on Dropdown link to navigate to dropdown page at (192, 463) on a:text('Dropdown')
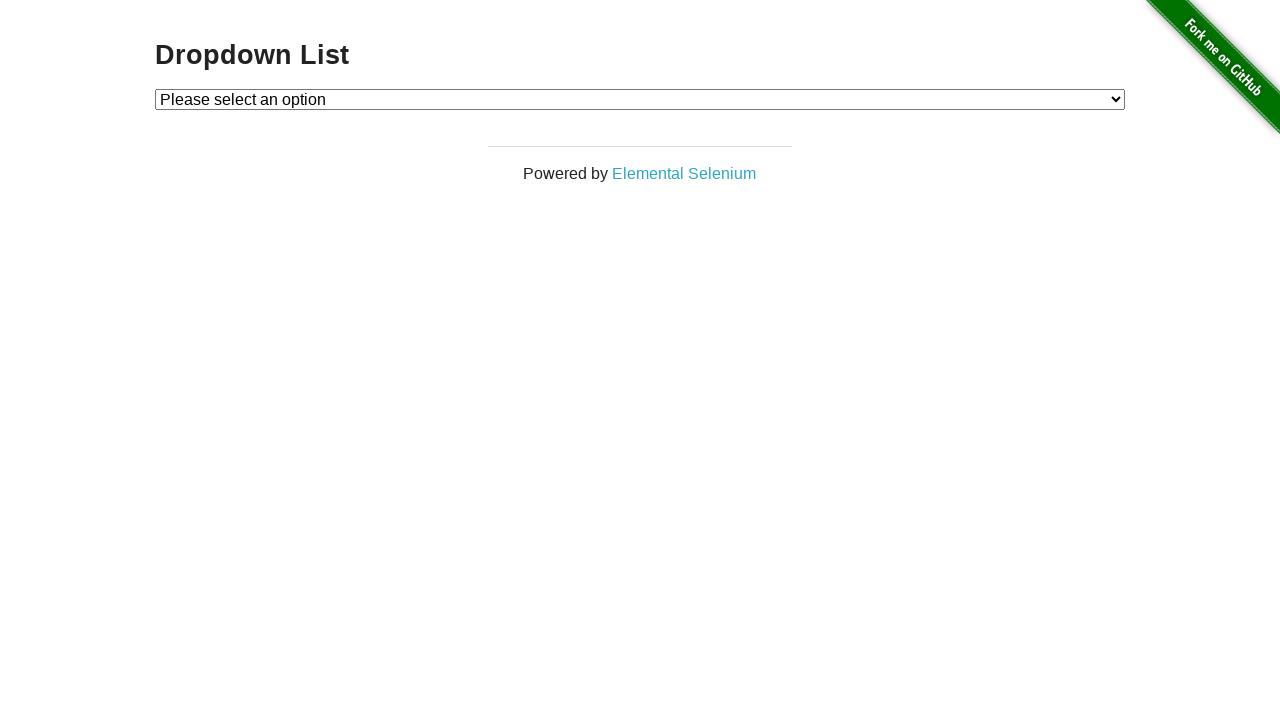

Dropdown element is now visible
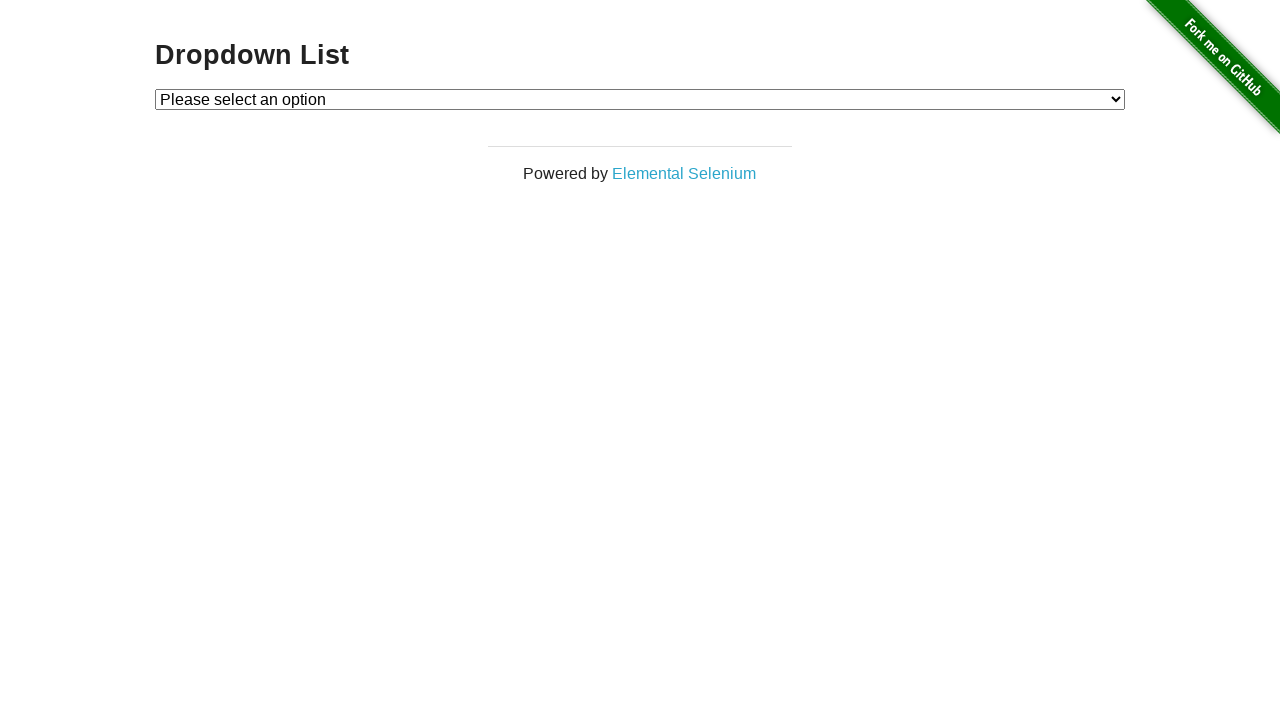

Selected option with value '2' from dropdown on #dropdown
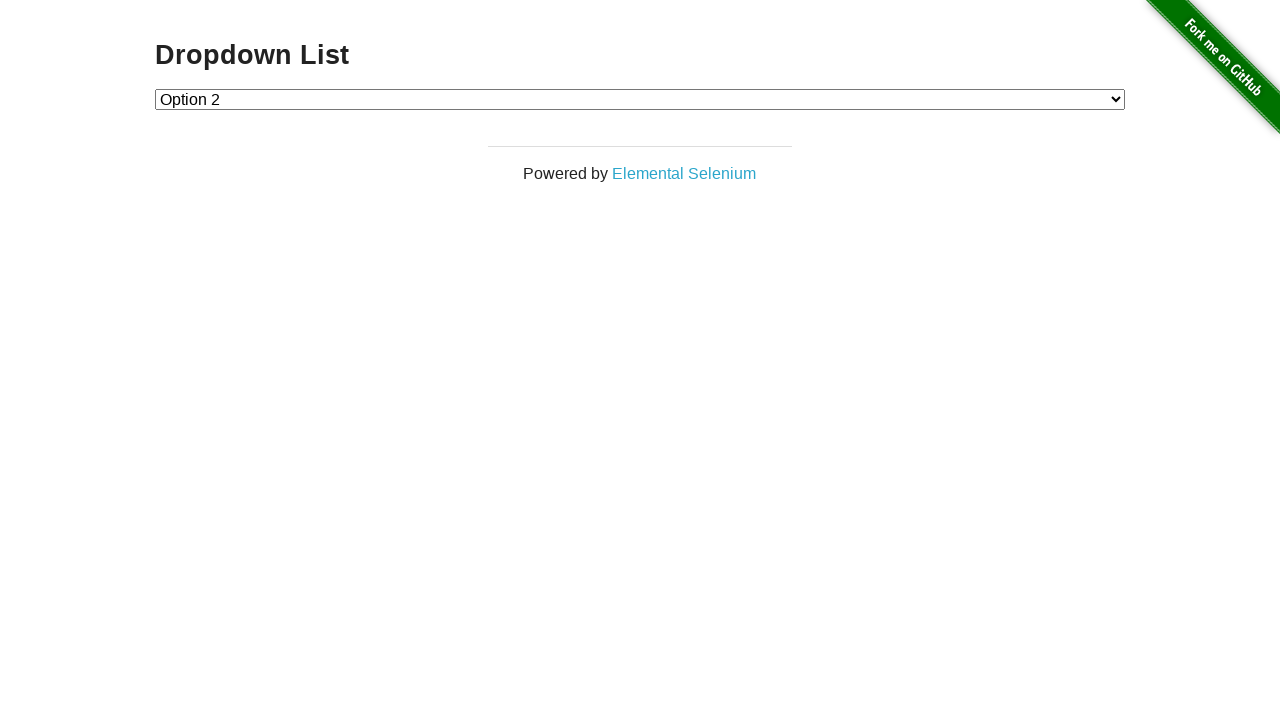

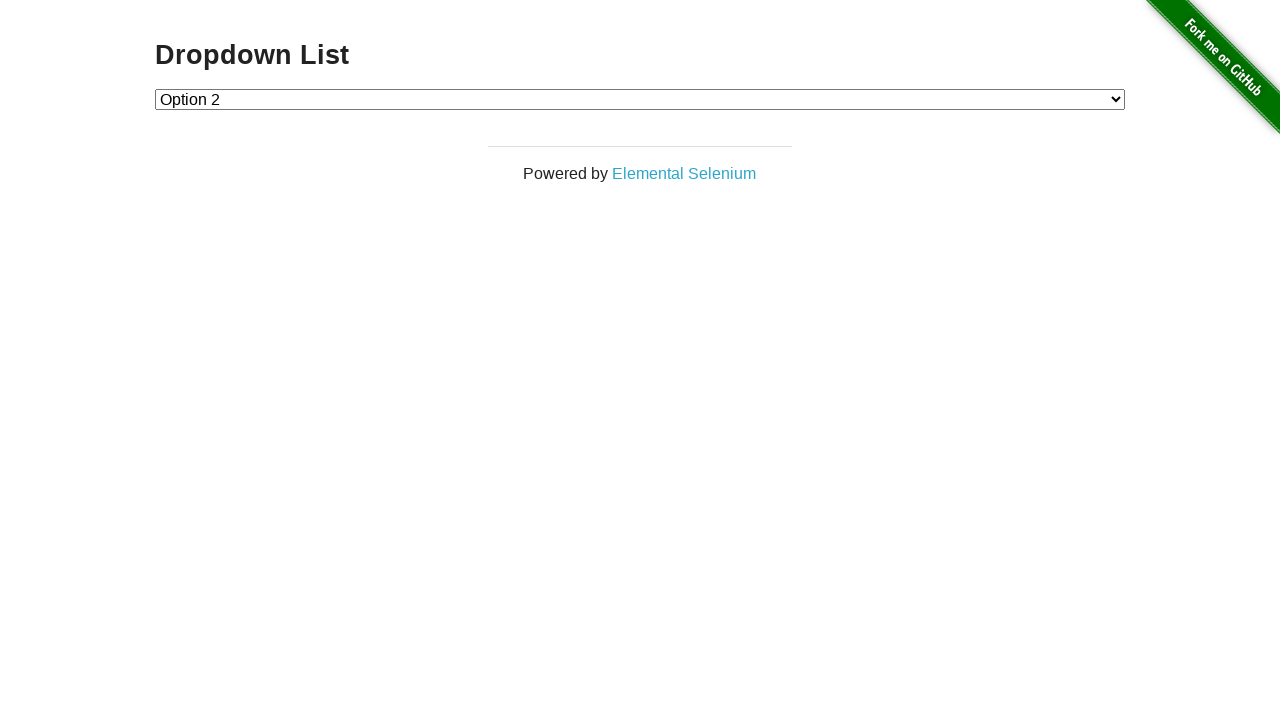